Tests scrolling to a specific element using different scroll methods

Starting URL: https://www.softwaretestingmaterial.com/inheritance-in-java/

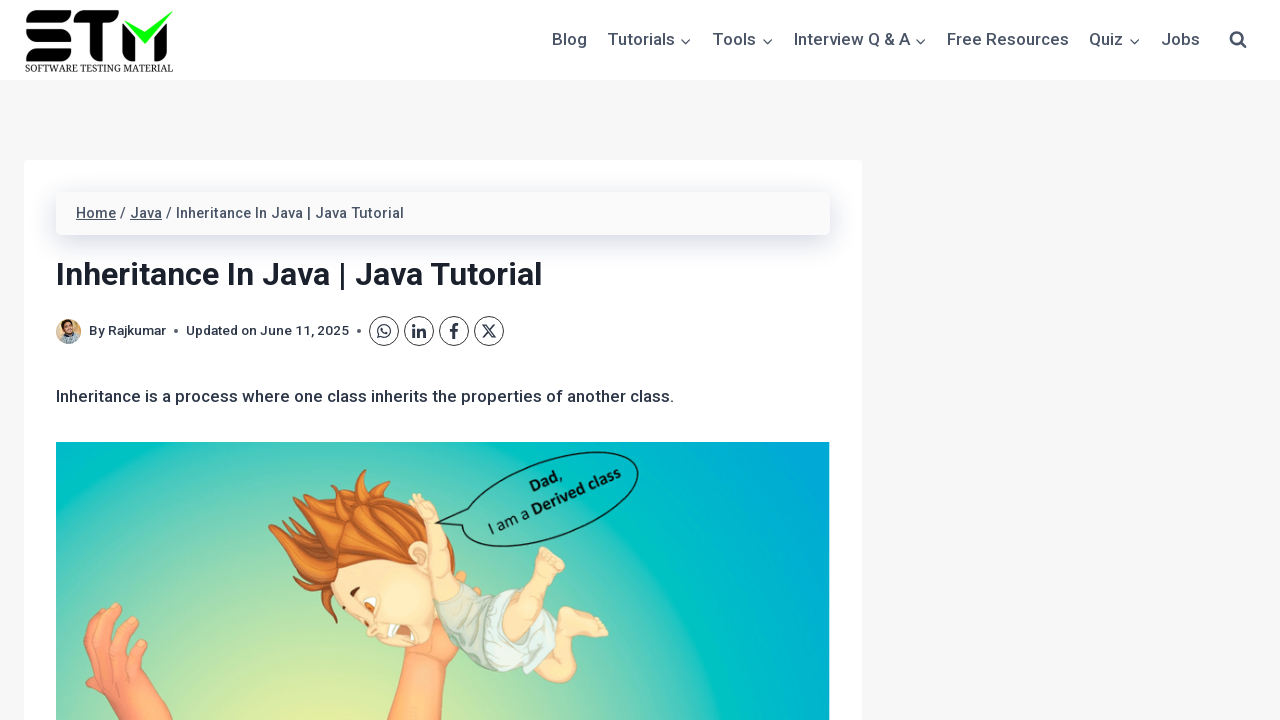

Set viewport size to 1920x1080
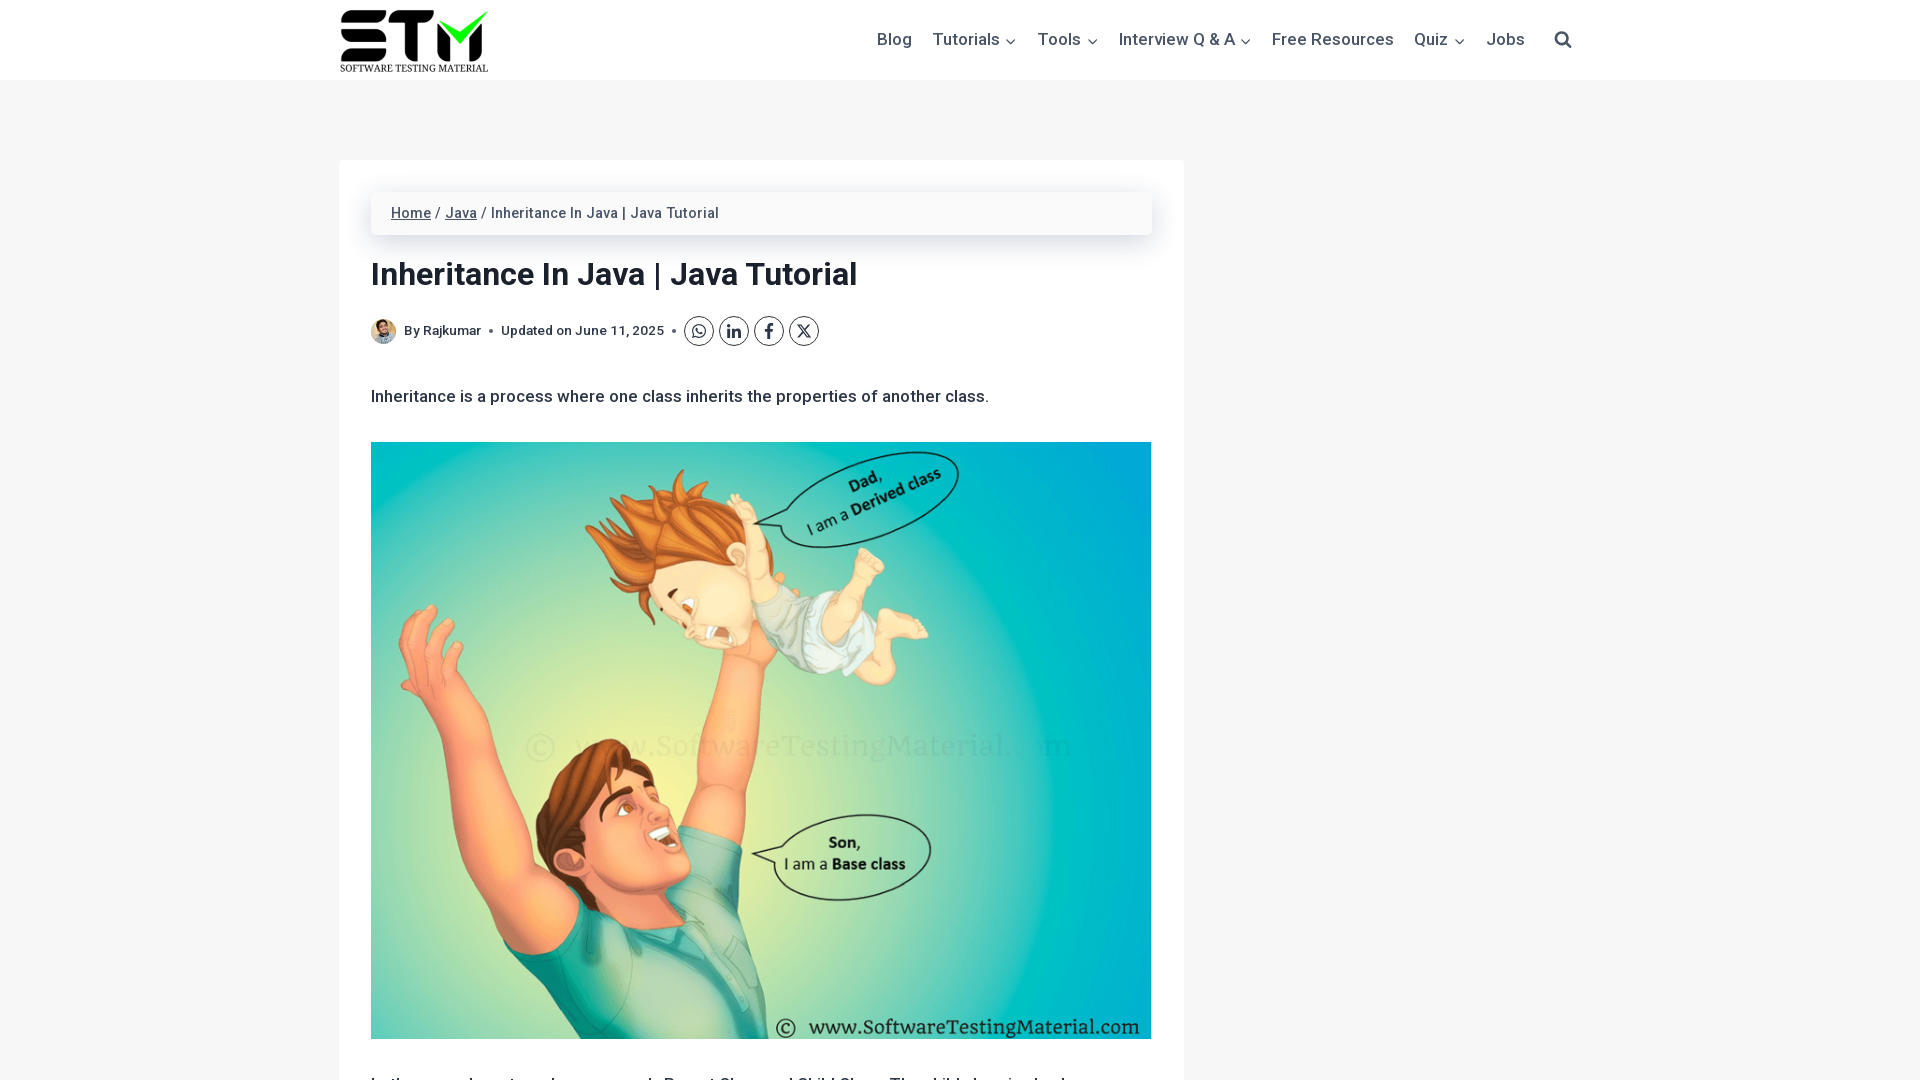

Located the Sitemap link element
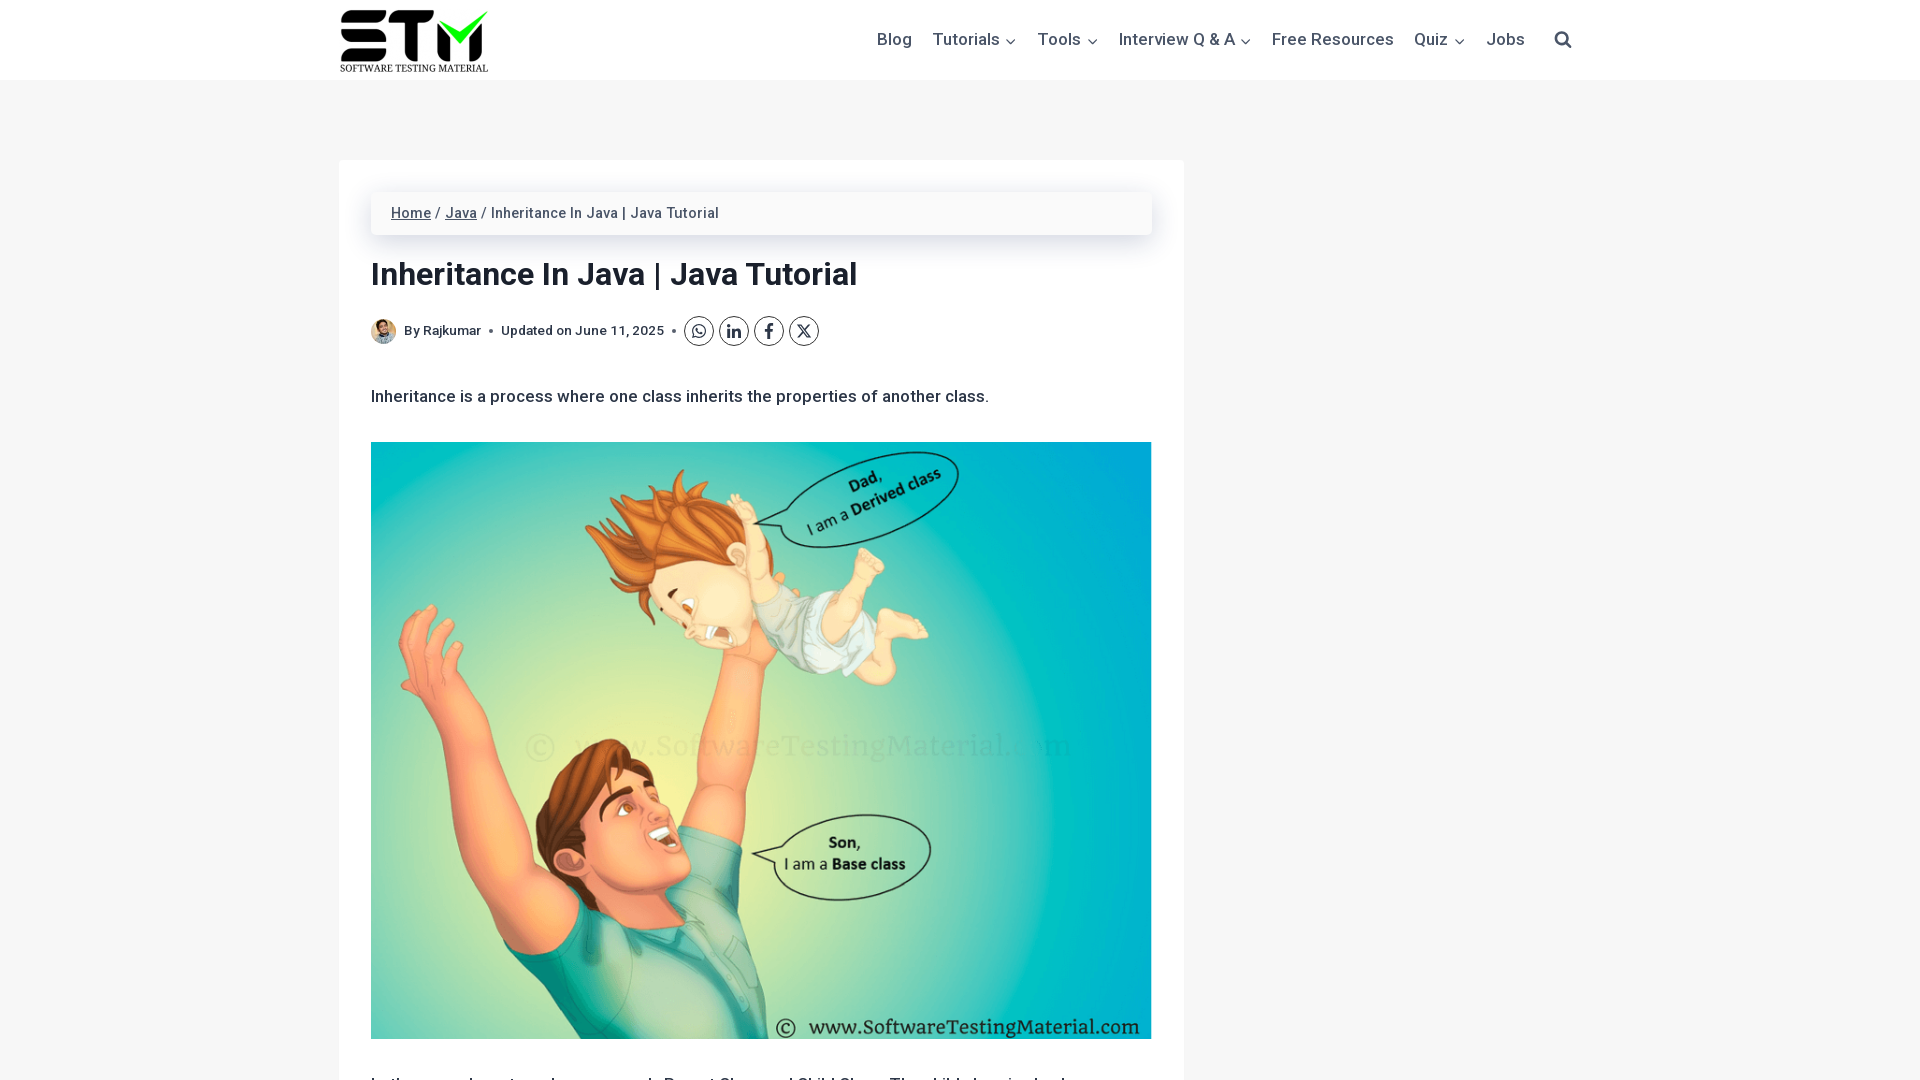

Scrolled to Sitemap link element using scroll_into_view_if_needed()
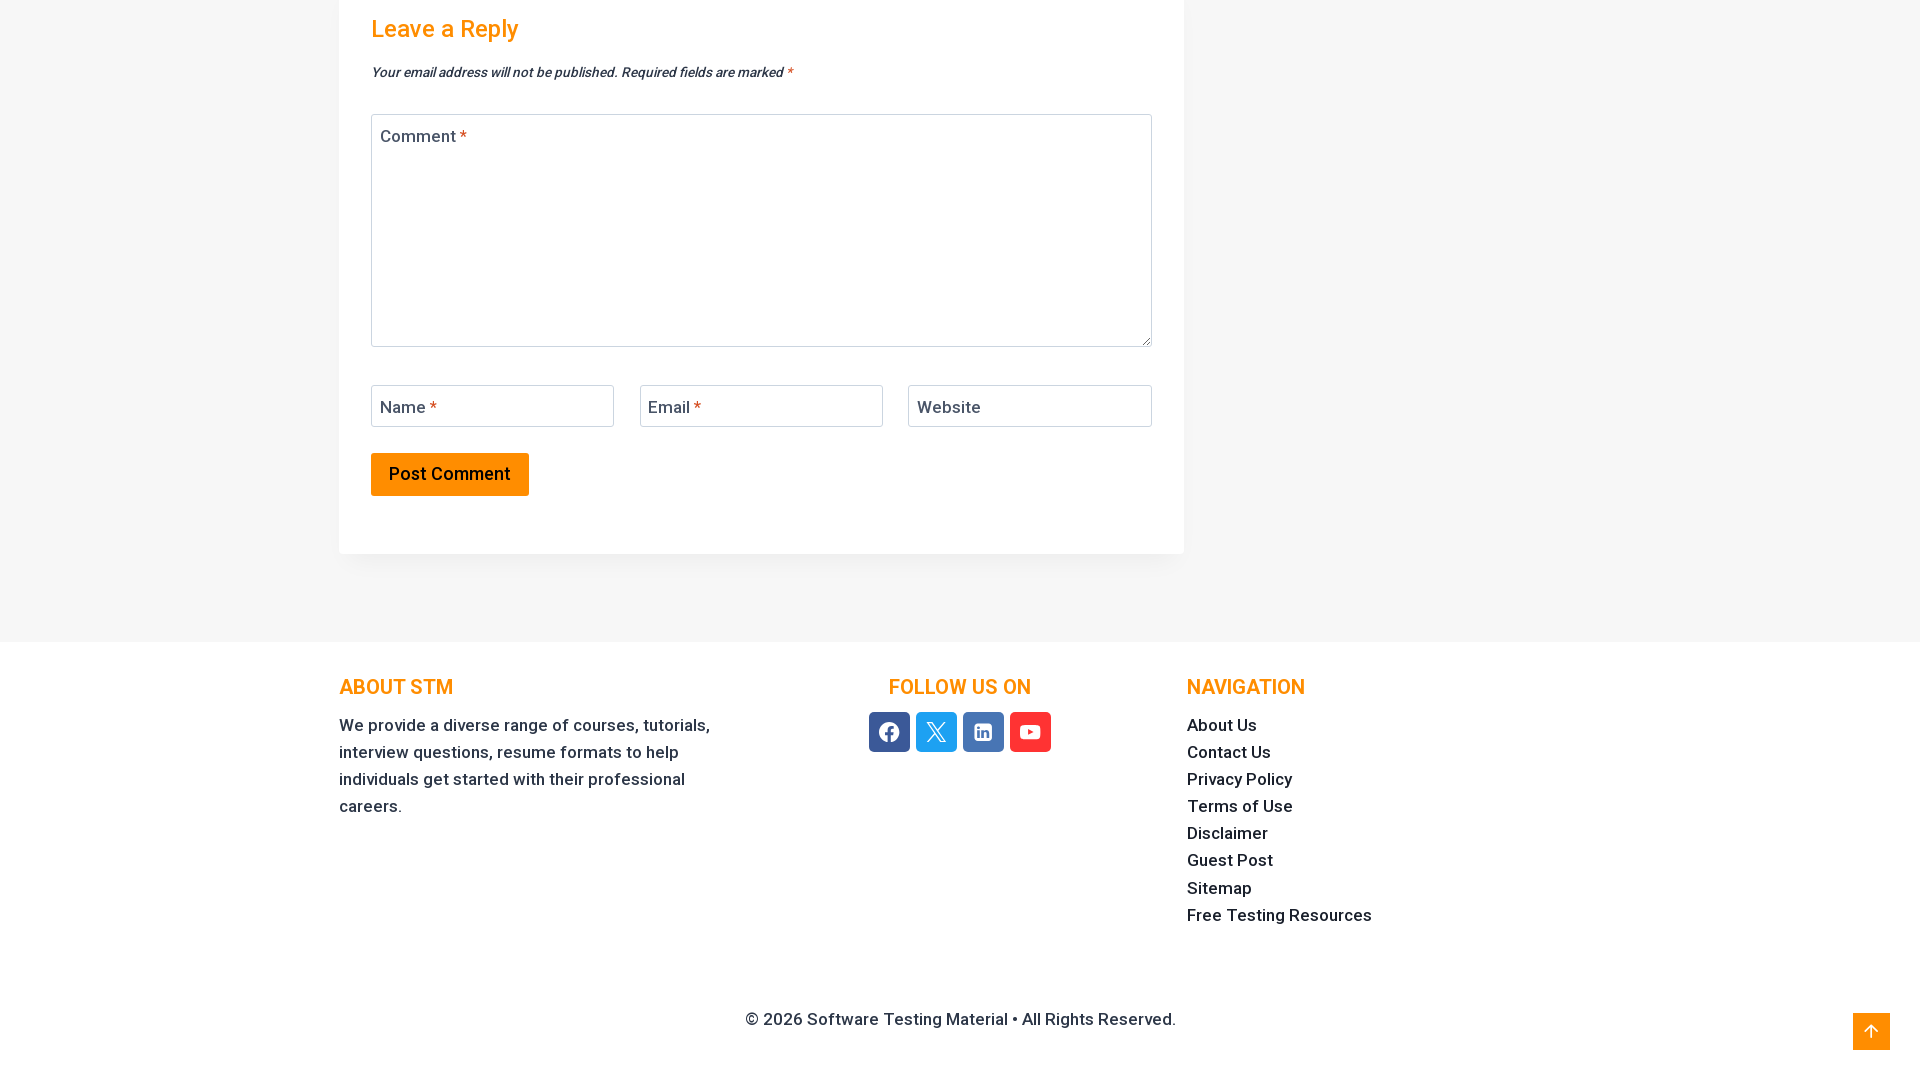

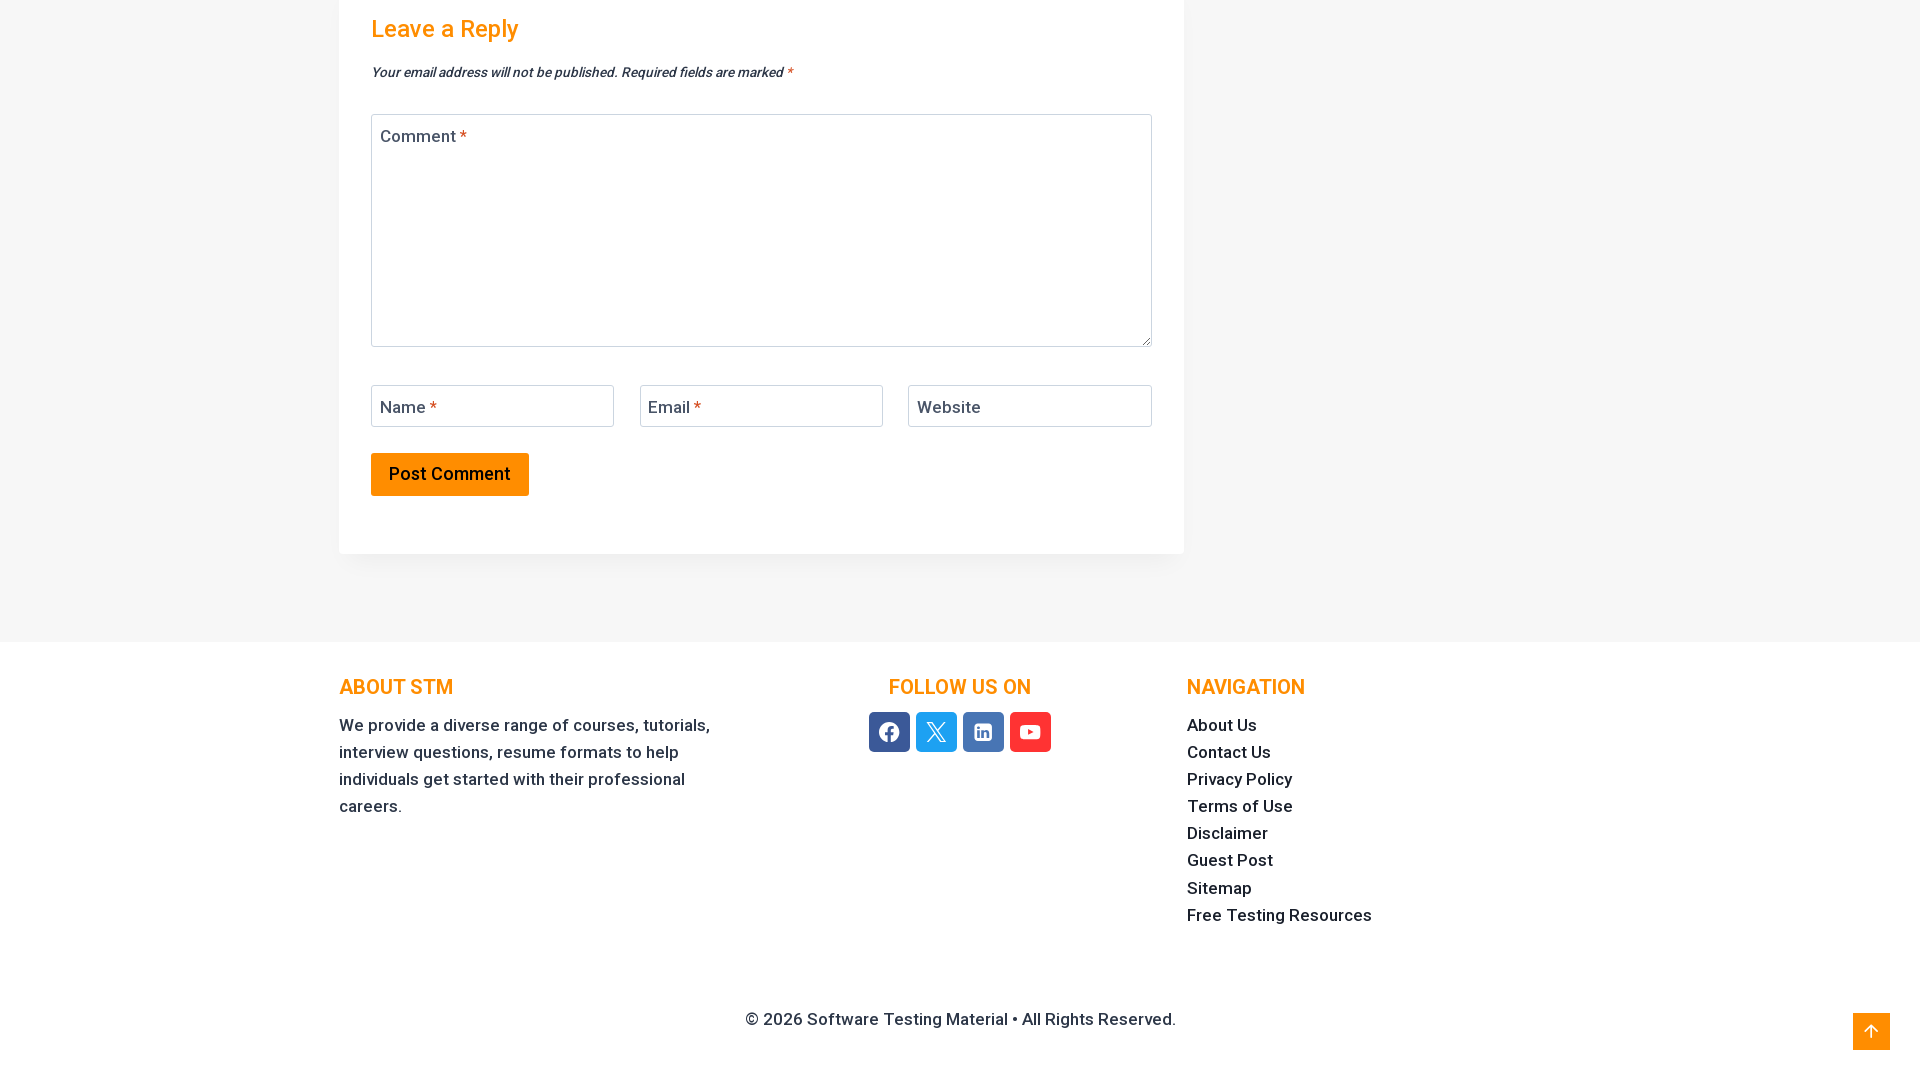